Tests a form with dependent dropdowns by selecting a company and car type, then verifying that results are displayed

Starting URL: https://suvroc.github.io/selenium-mail-course/07/workshop.html

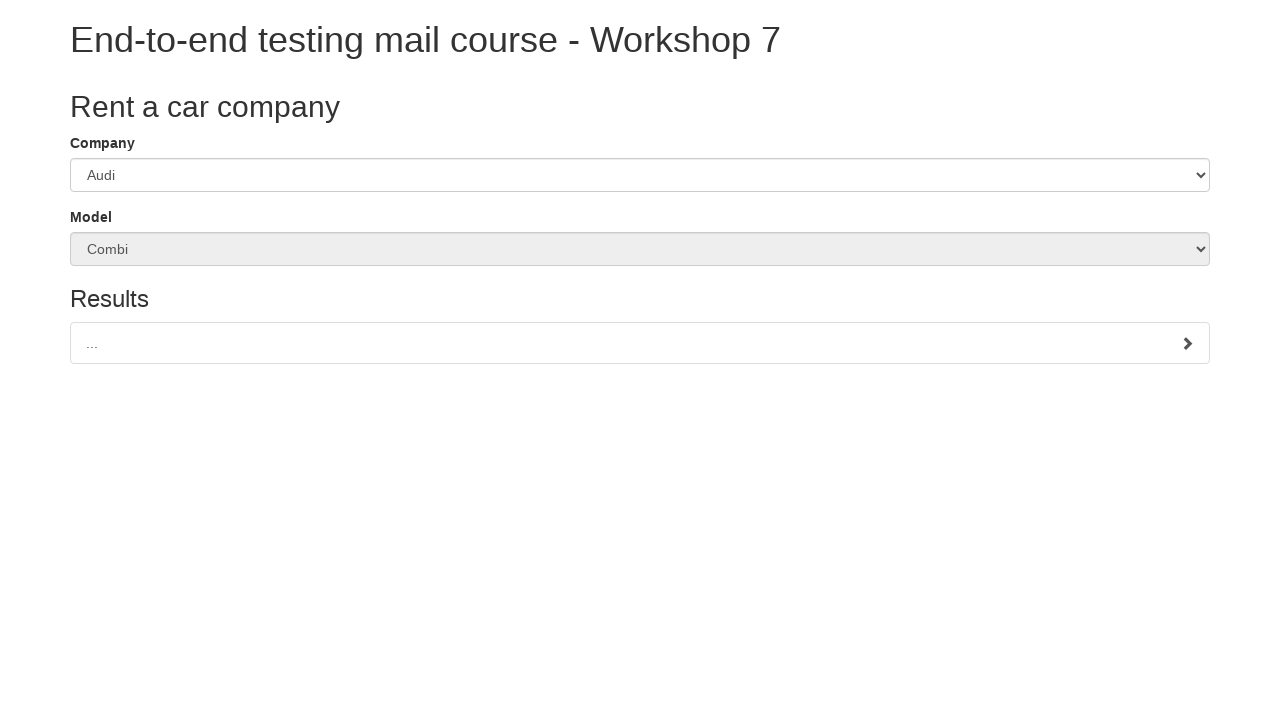

Selected BMW from company dropdown on #companySelect
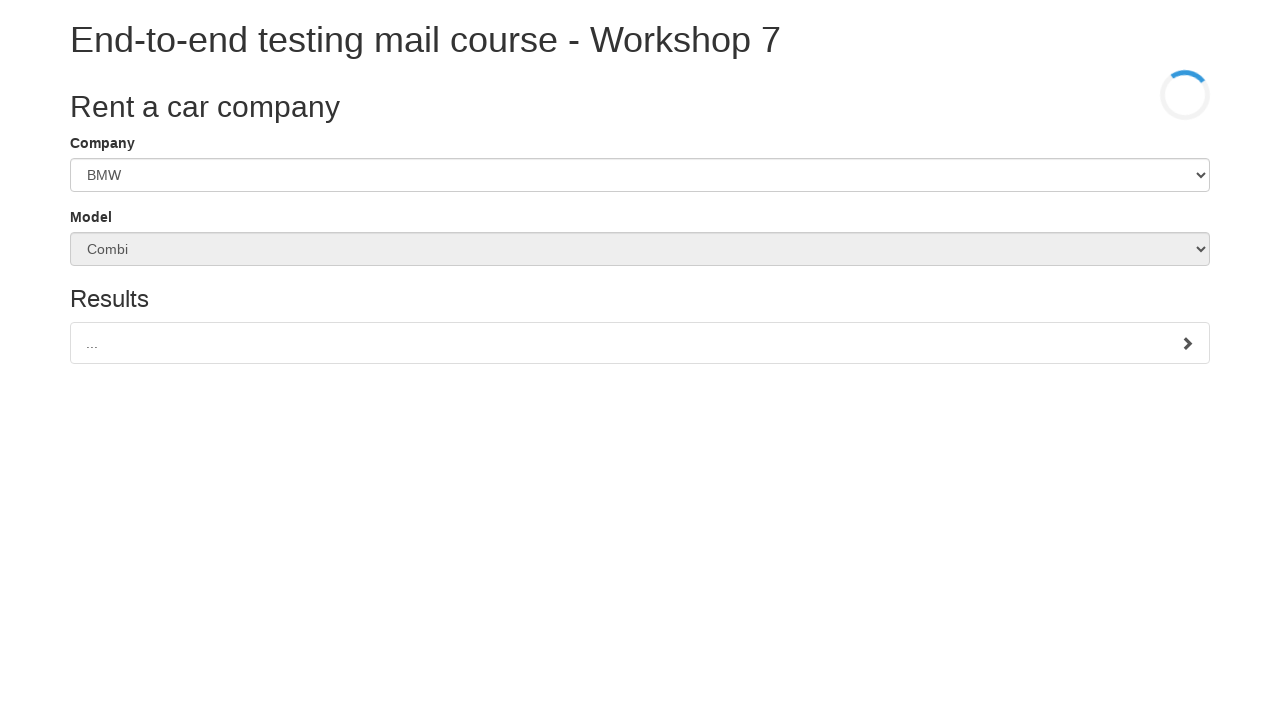

Loader disappeared after company selection
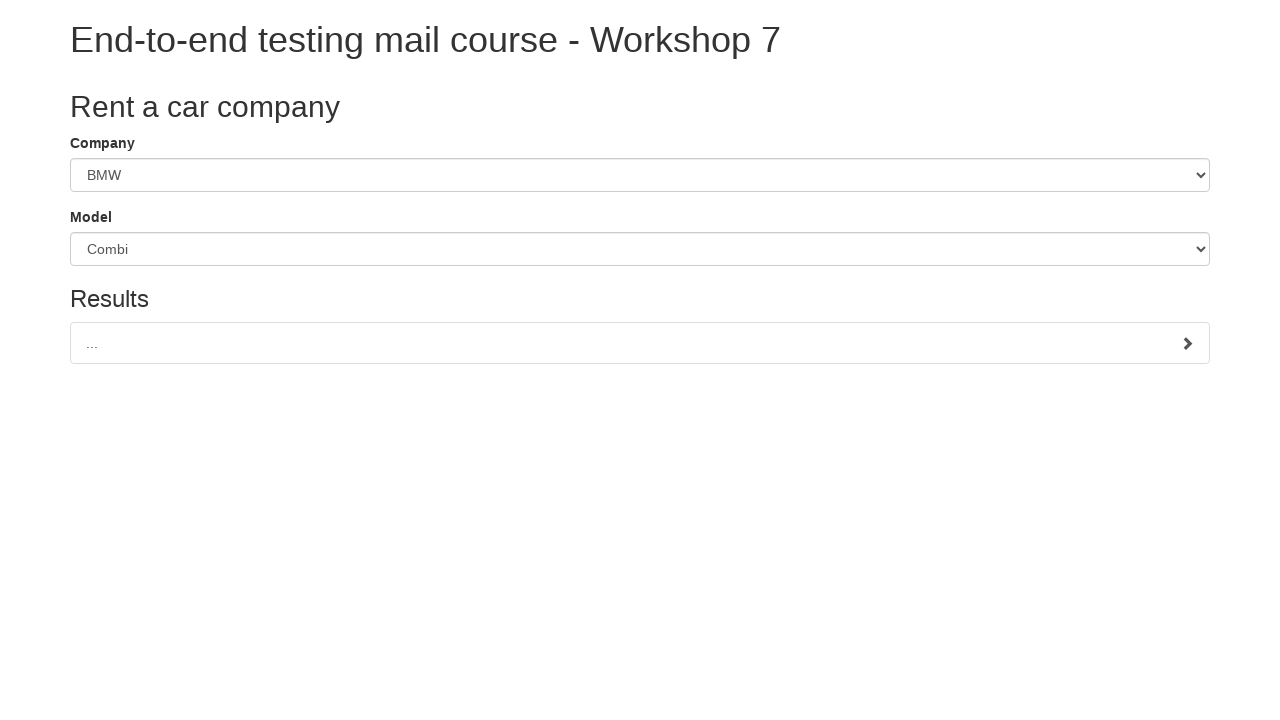

Selected Hatch-back from car type dropdown on #carSelect
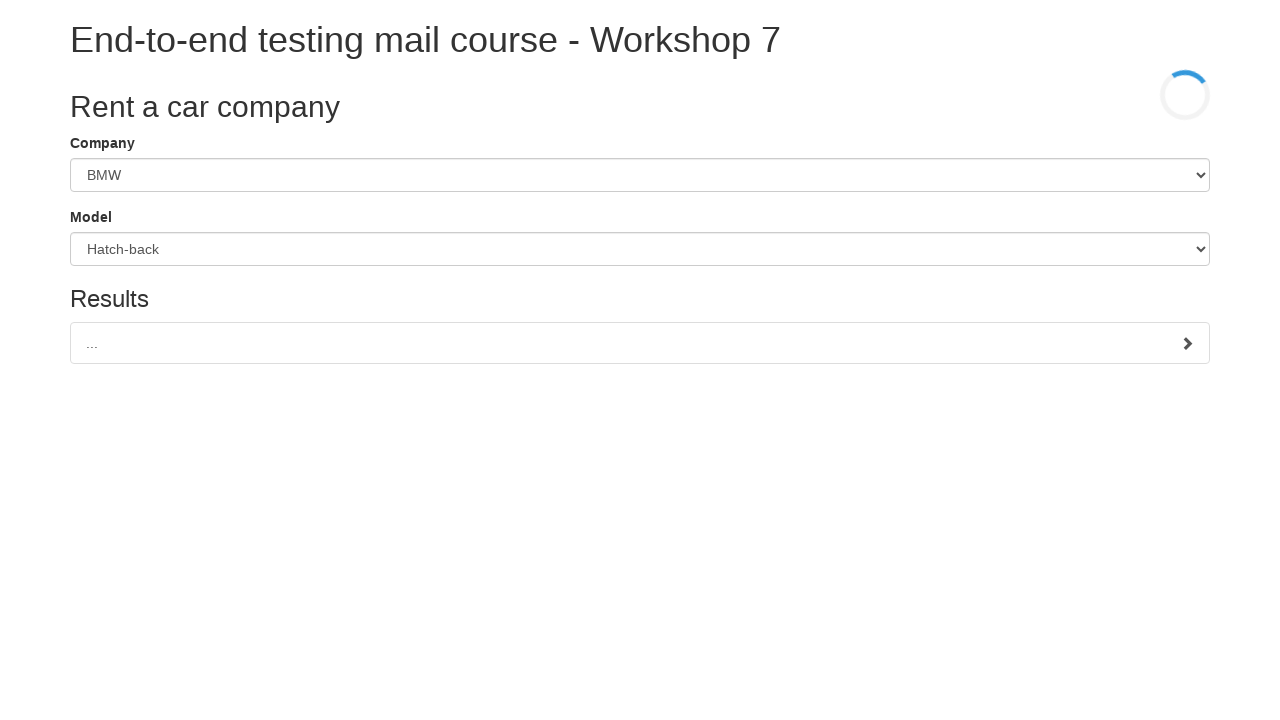

Loader disappeared after car type selection
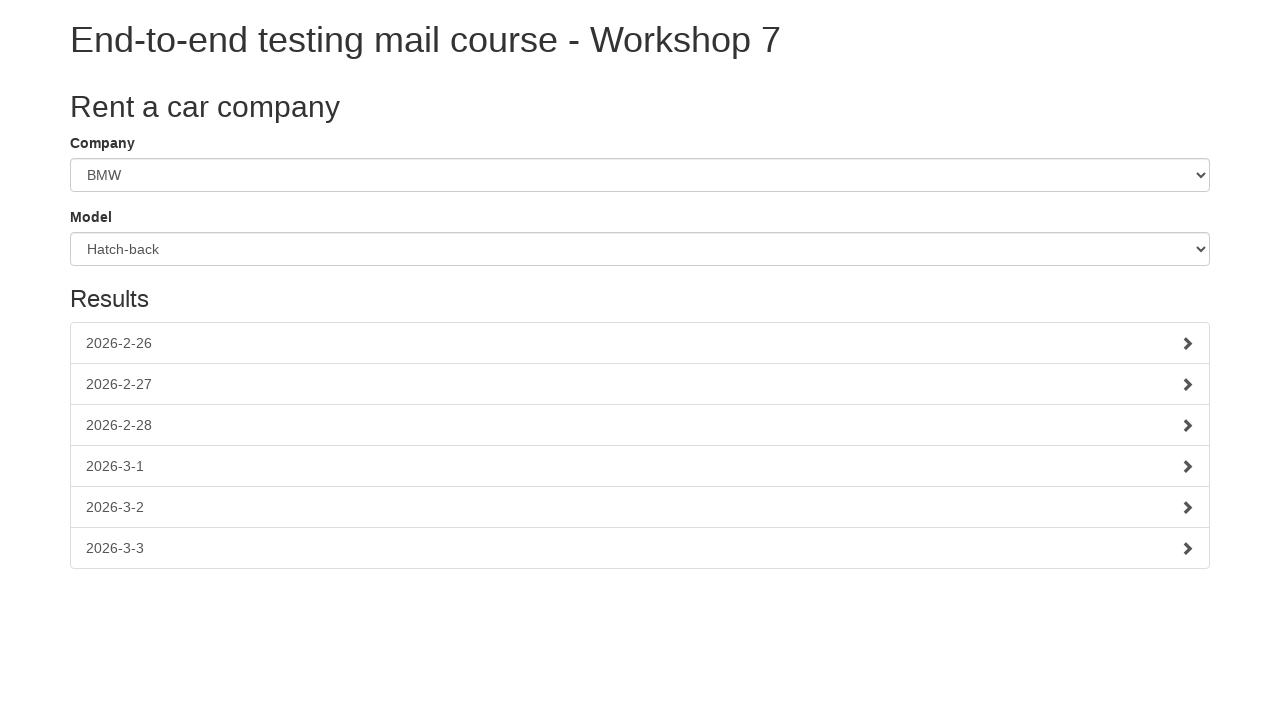

Verified that 6 results are displayed in the list
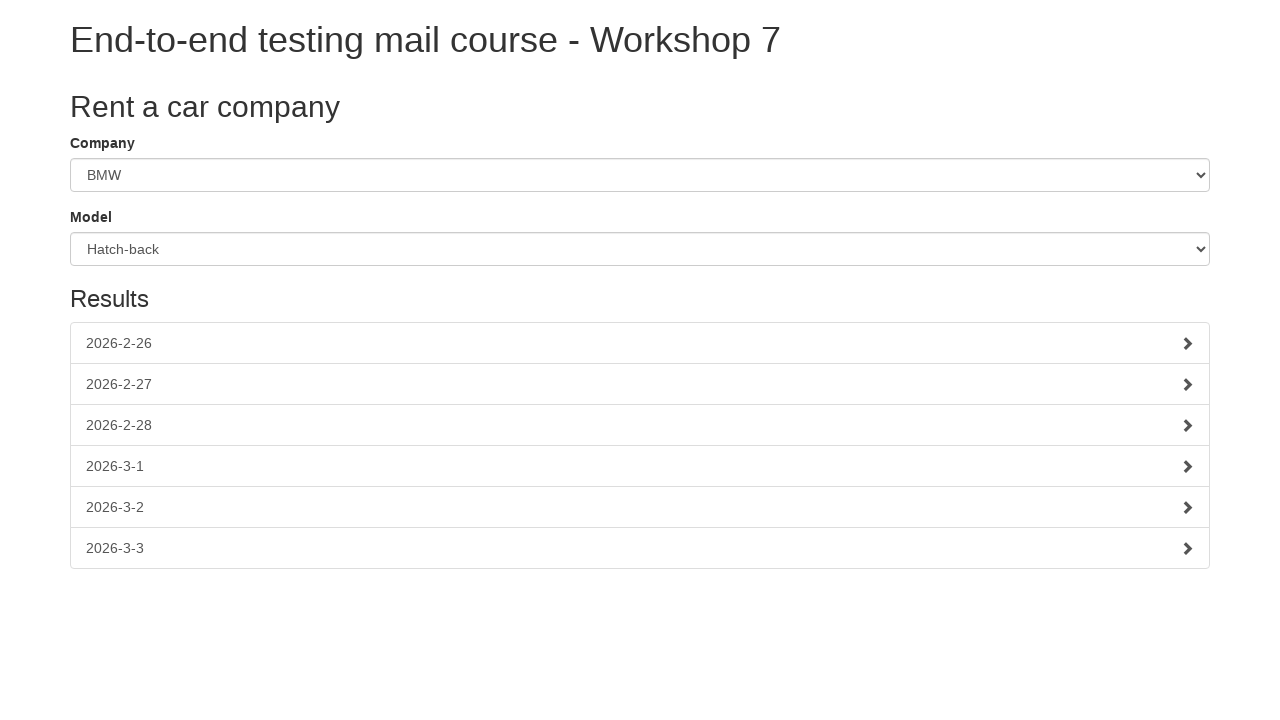

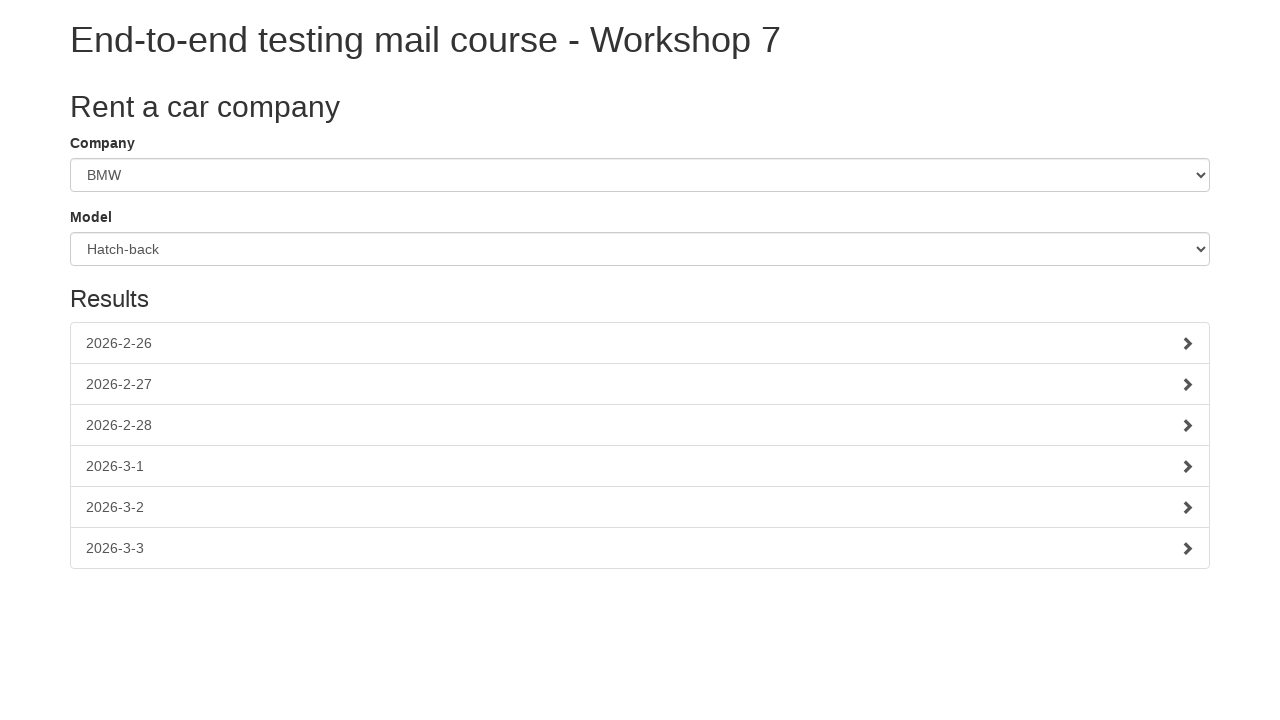